Tests Material Angular radio buttons and checkboxes, selecting and deselecting options while verifying states

Starting URL: https://material.angular.io/components/radio/examples

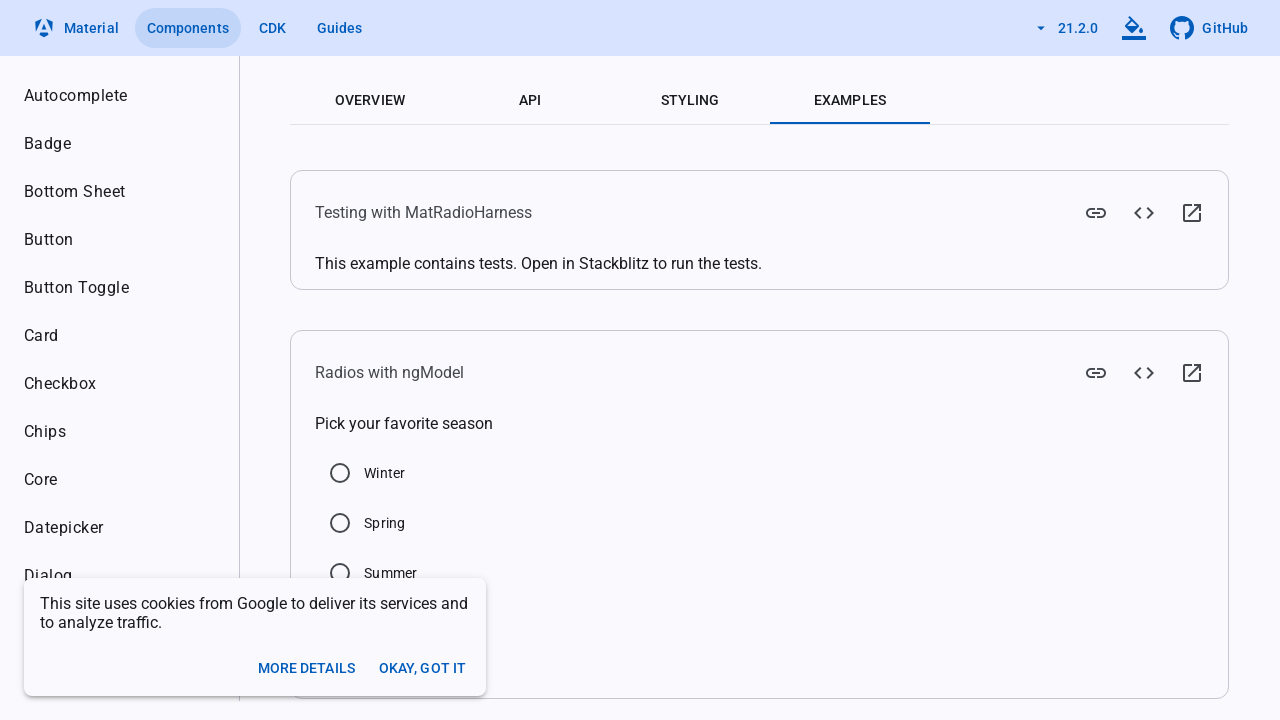

Clicked Summer radio button at (340, 573) on xpath=//label[contains(text(),'Summer')]/preceding-sibling::div//input
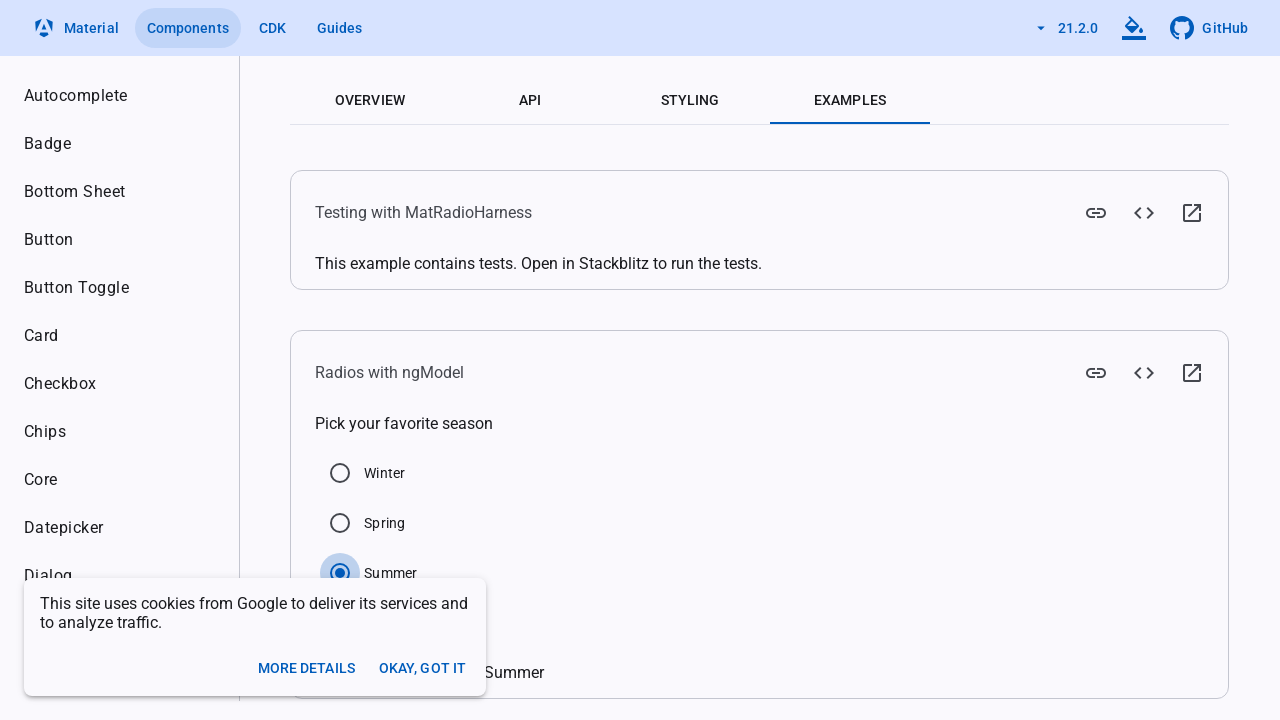

Verified Summer radio button is checked
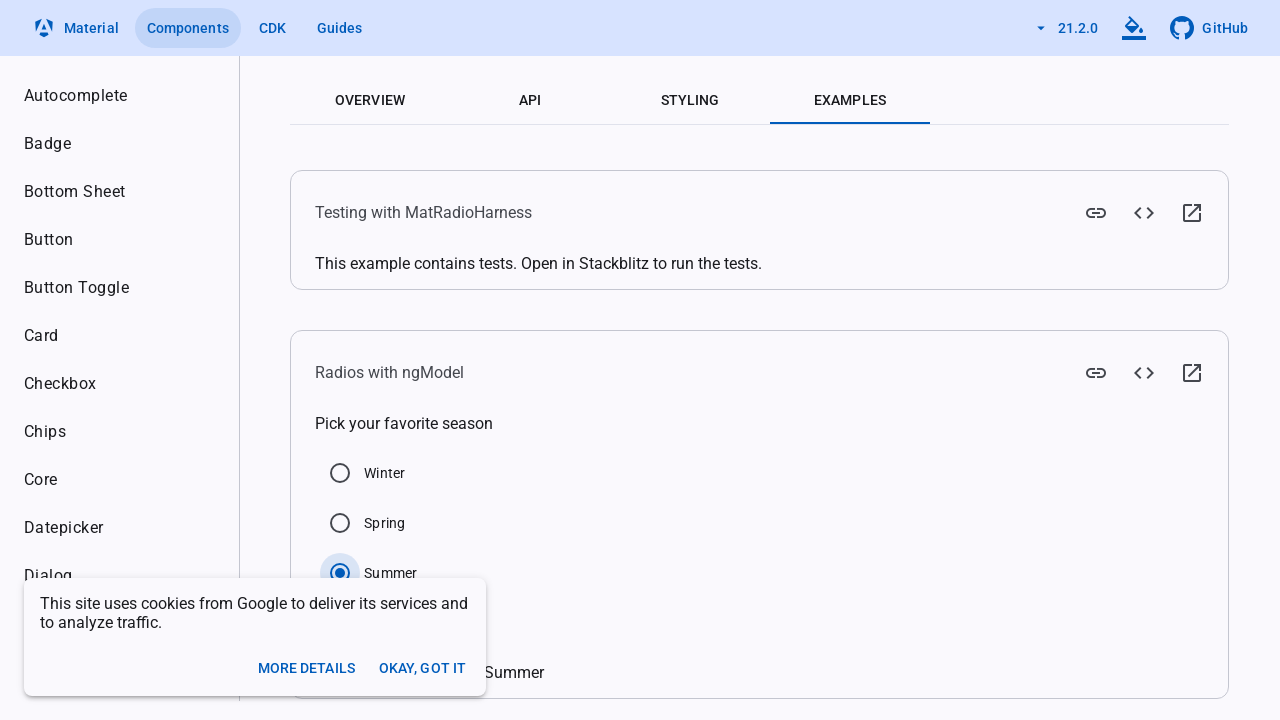

Navigated to checkbox examples page
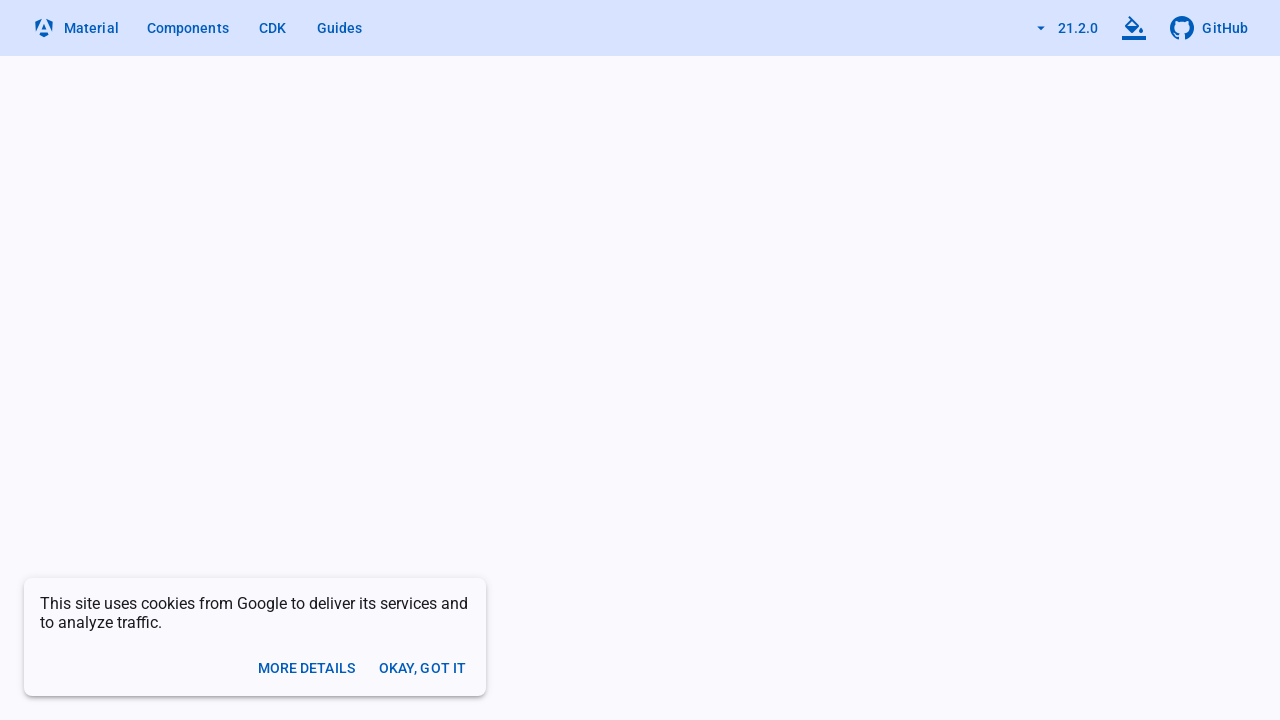

Located Checked and Indeterminate checkbox elements
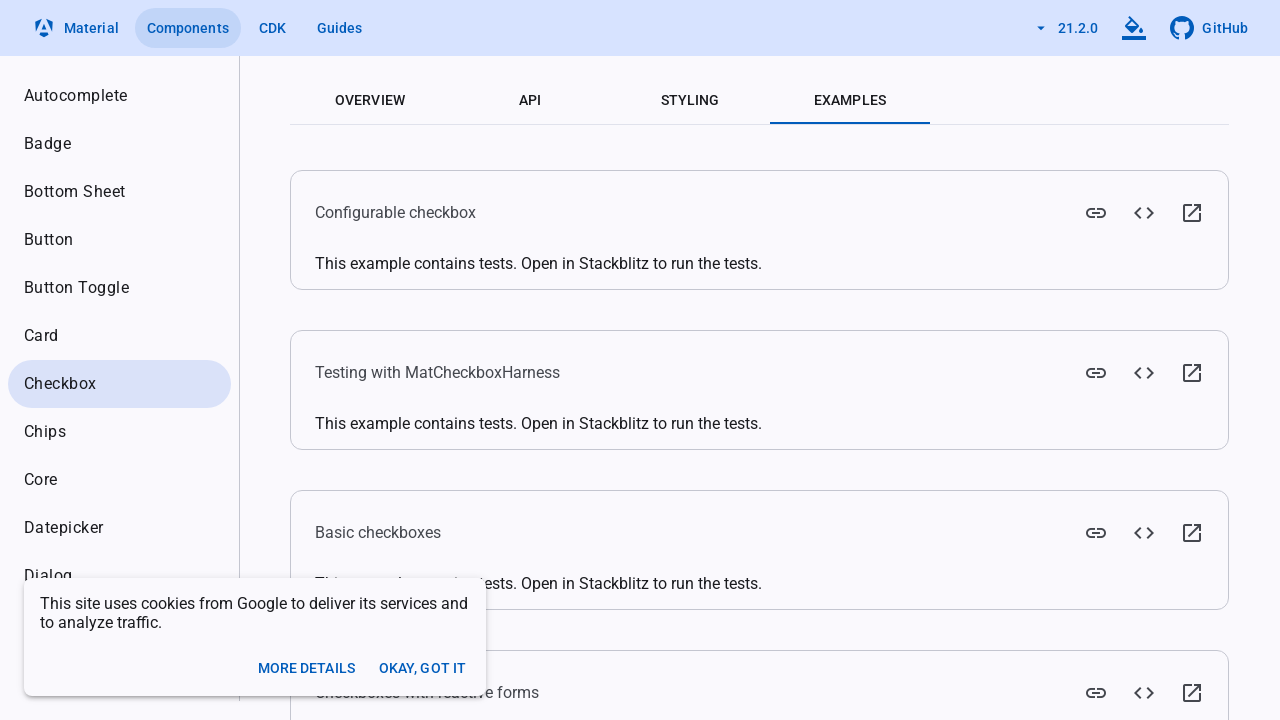

Clicked Checked checkbox at (361, 348) on xpath=//label[text()='Checked']/preceding-sibling::div//input
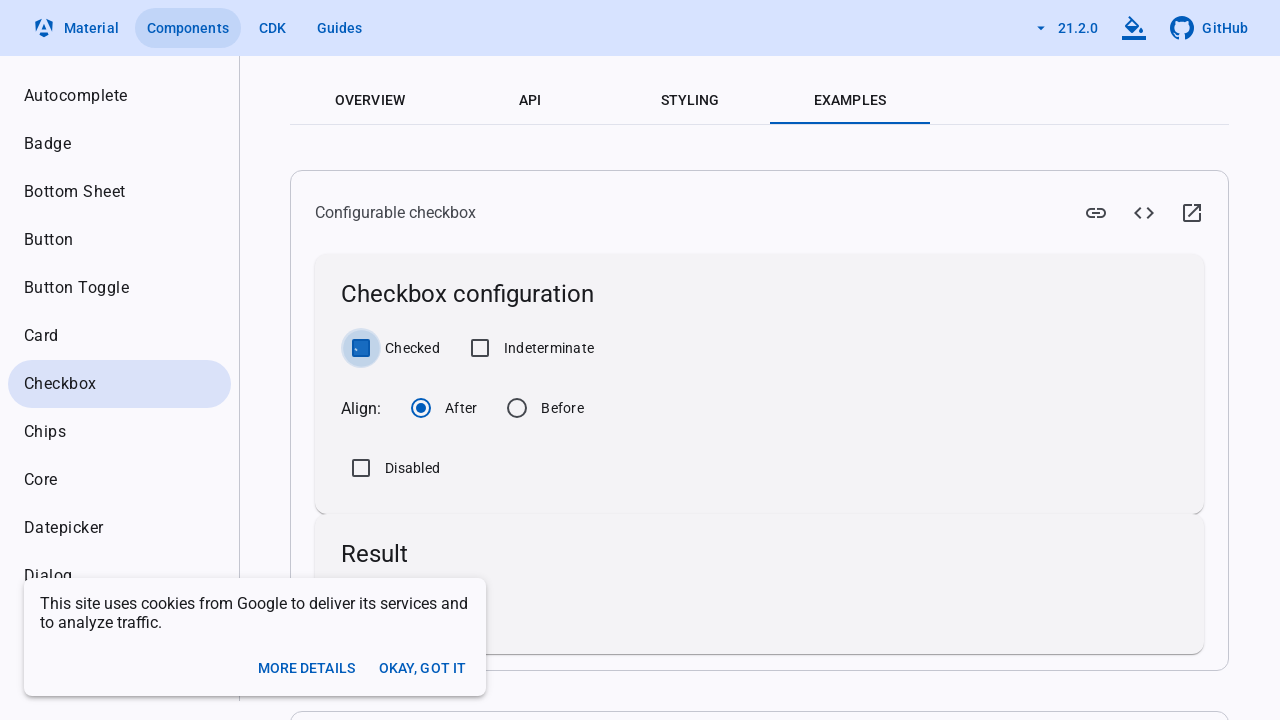

Clicked Indeterminate checkbox at (480, 348) on xpath=//label[text()='Indeterminate']/preceding-sibling::div//input
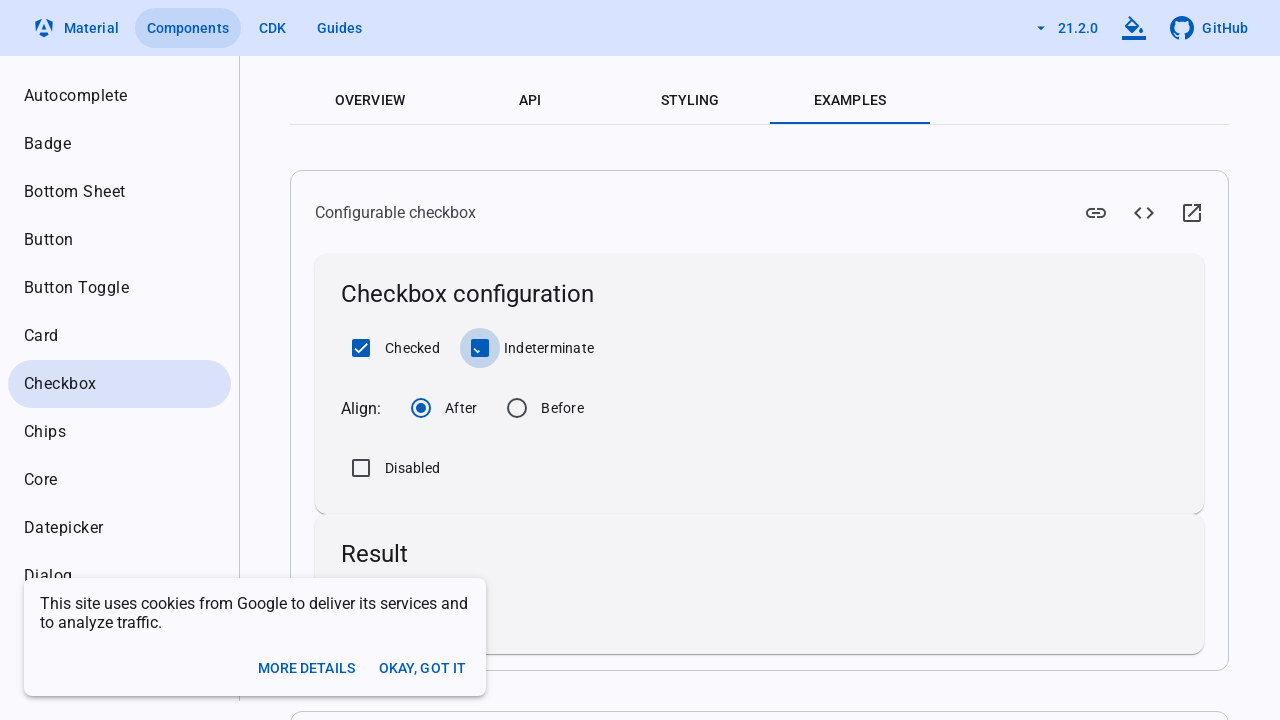

Verified Checked checkbox is checked
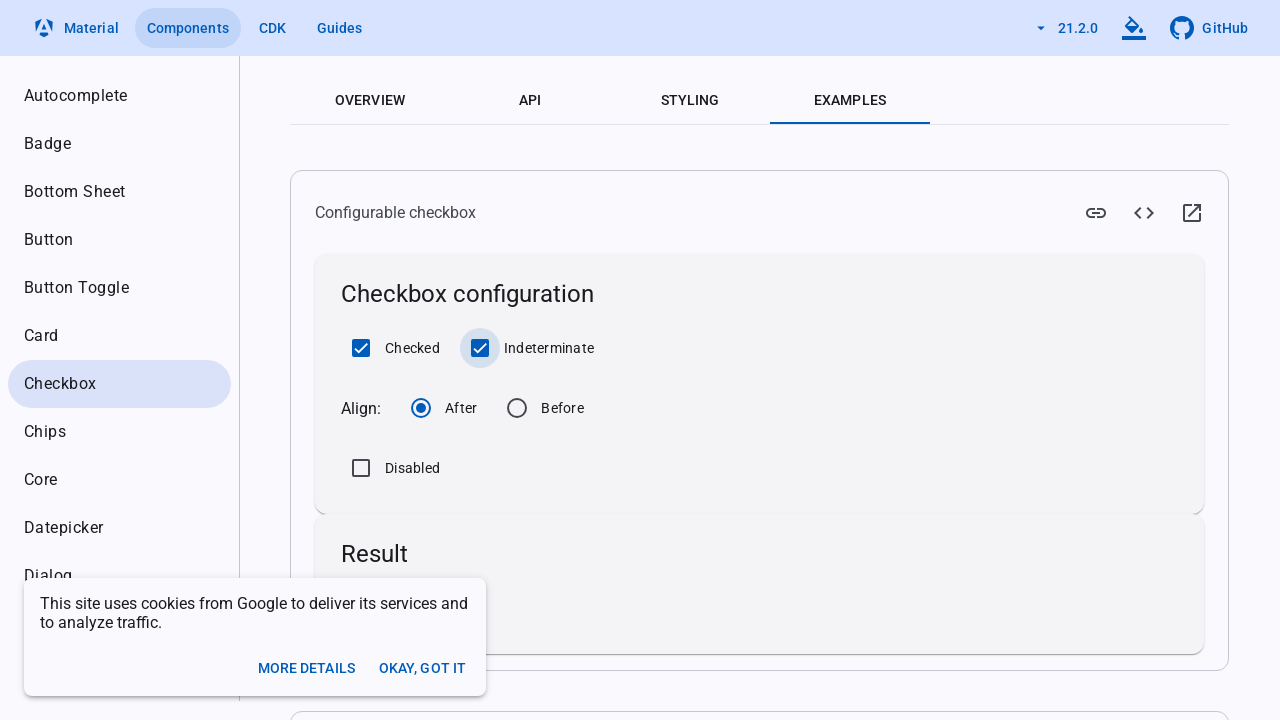

Verified Indeterminate checkbox is checked
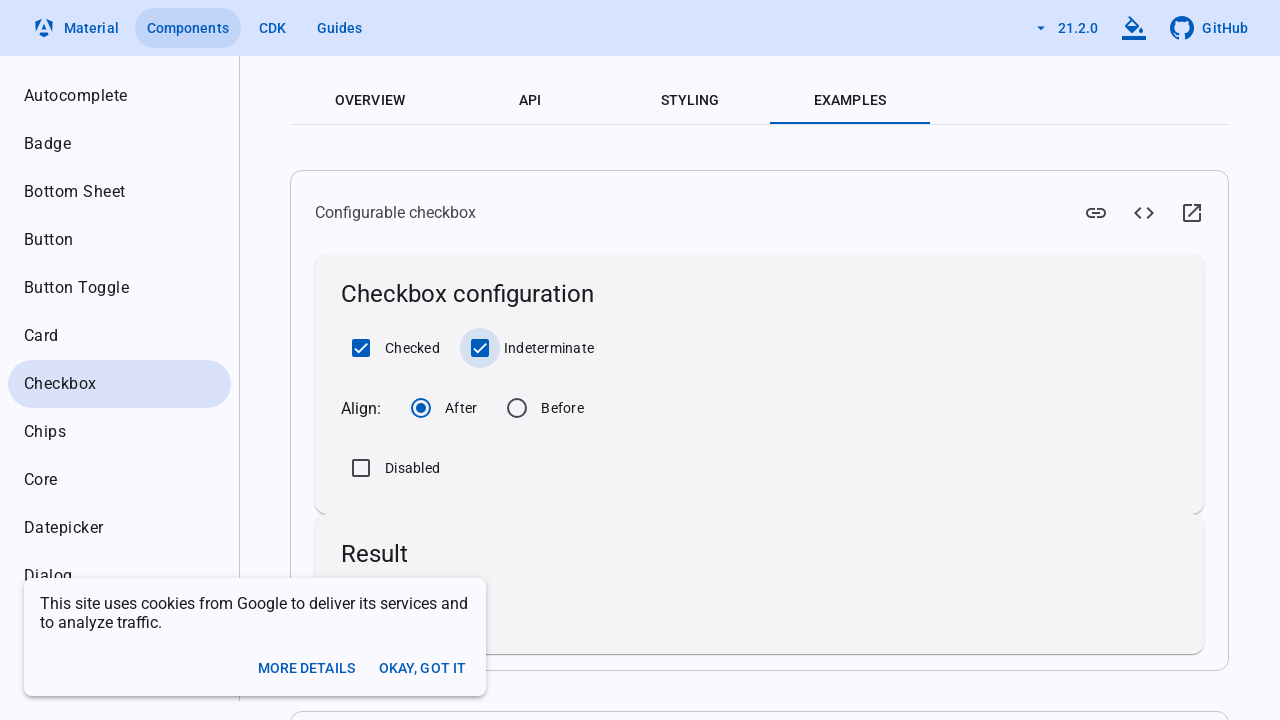

Unchecked Checked checkbox at (361, 348) on xpath=//label[text()='Checked']/preceding-sibling::div//input
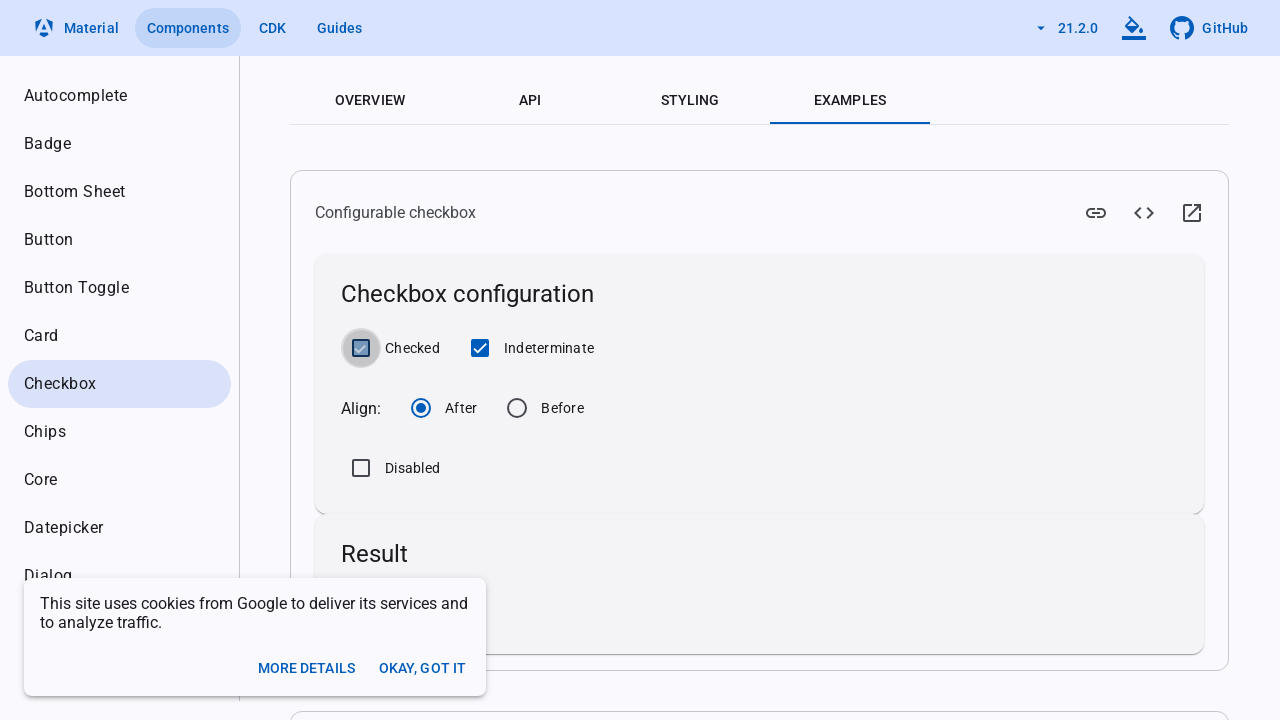

Unchecked Indeterminate checkbox at (480, 348) on xpath=//label[text()='Indeterminate']/preceding-sibling::div//input
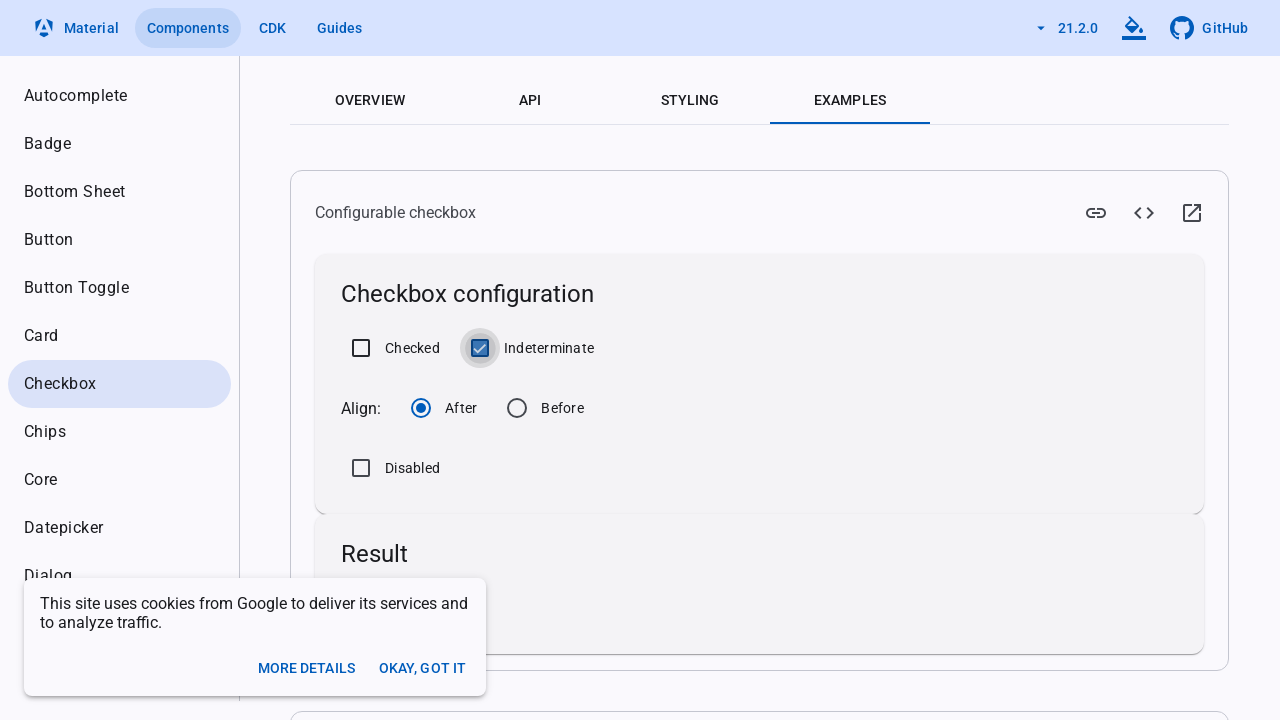

Verified Checked checkbox is unchecked
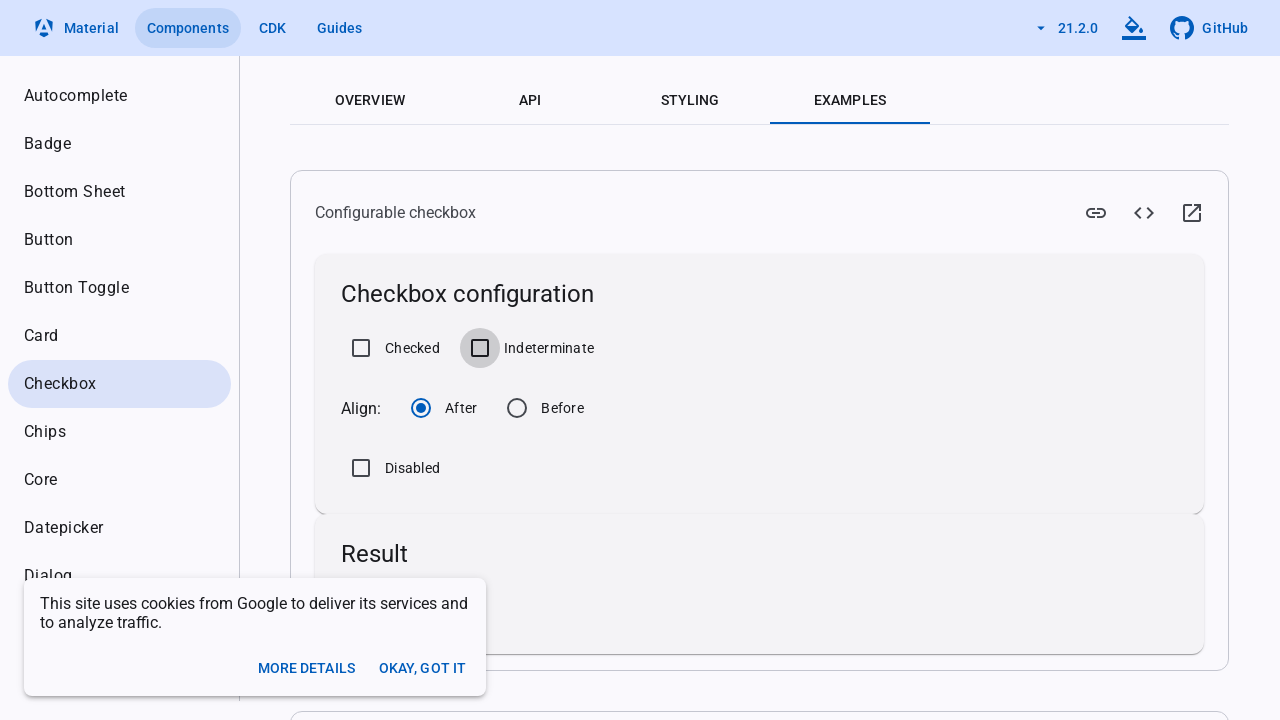

Verified Indeterminate checkbox is unchecked
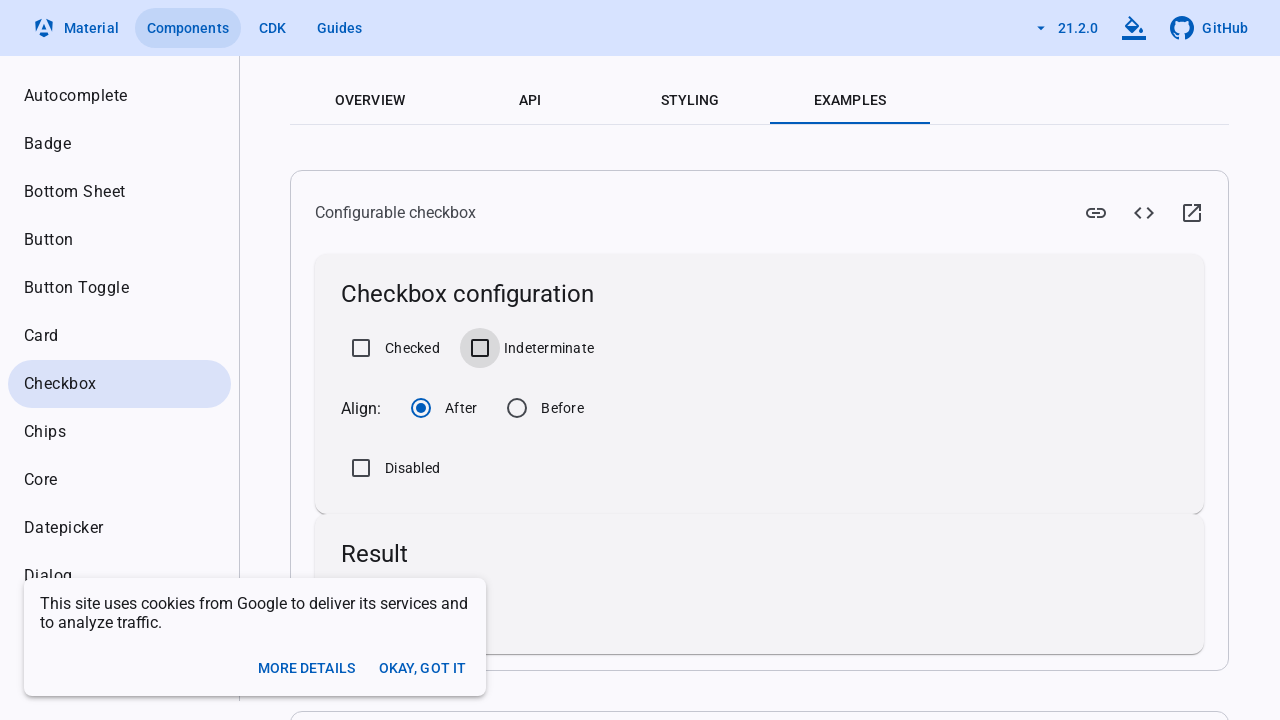

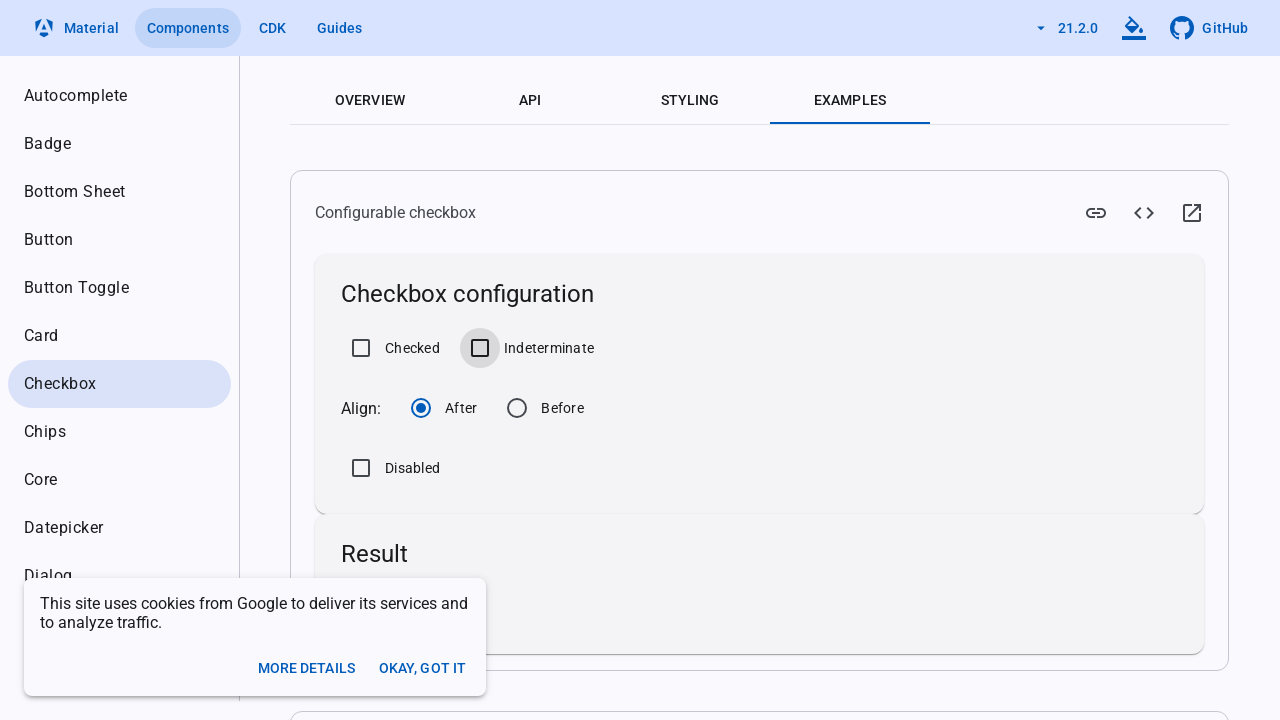